Tests that both checkboxes can be selected by first unchecking both, then checking both, and verifying both are selected

Starting URL: https://the-internet.herokuapp.com/checkboxes

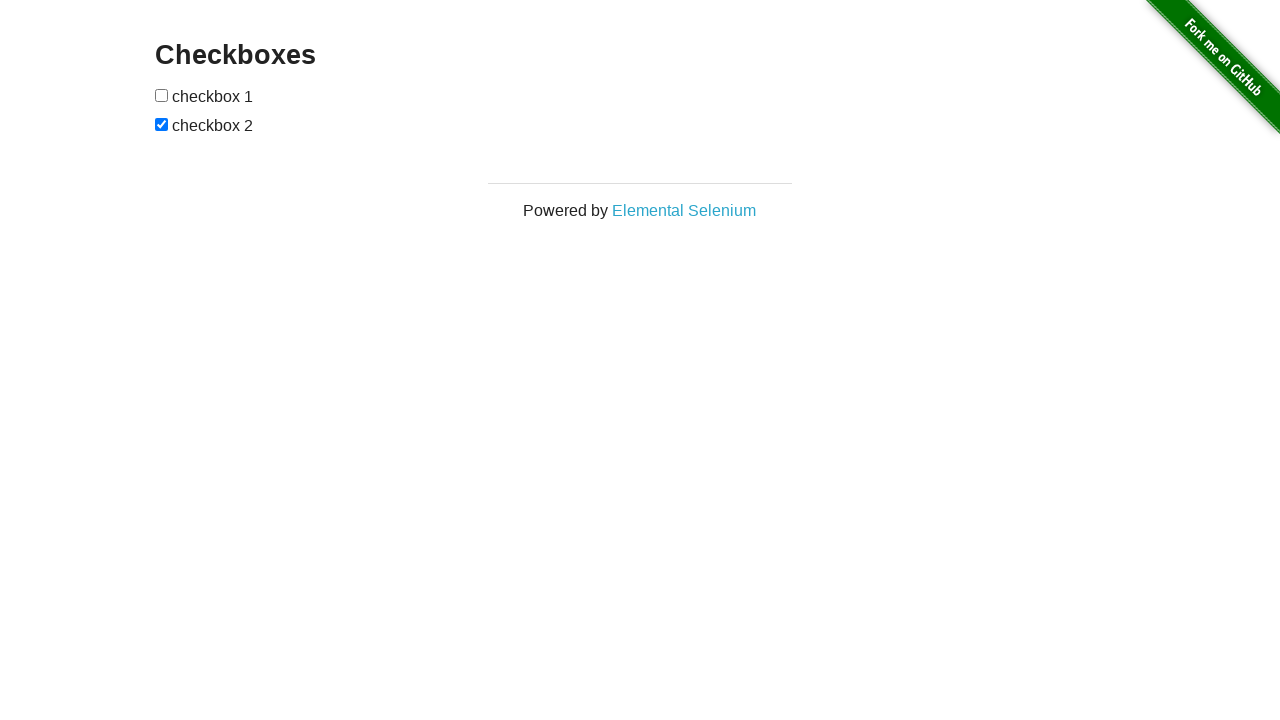

Navigated to checkboxes page
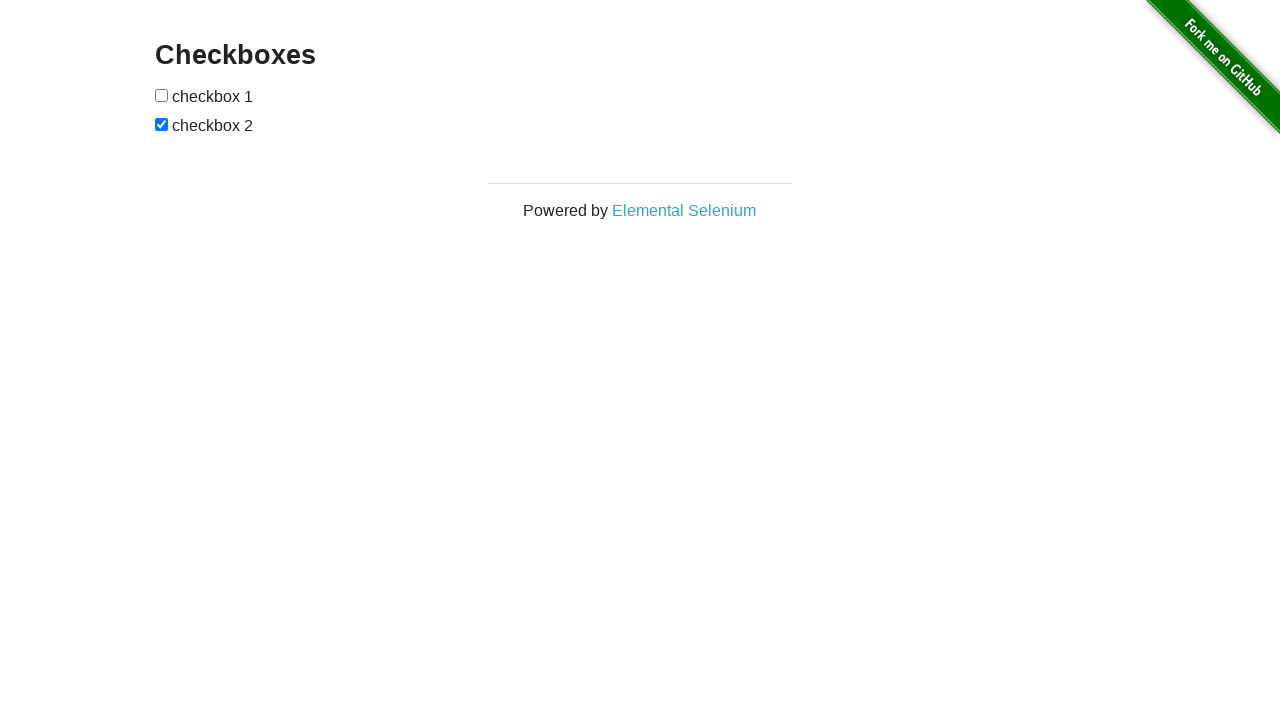

Located first checkbox element
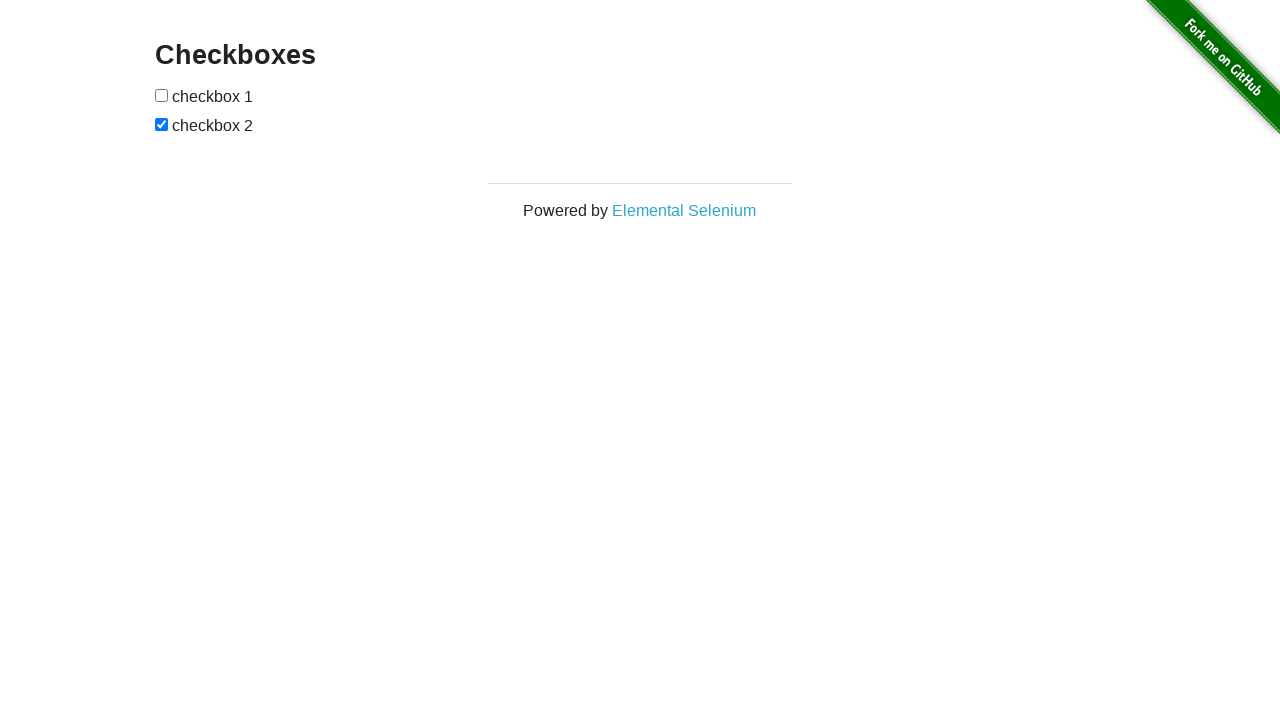

Located second checkbox element
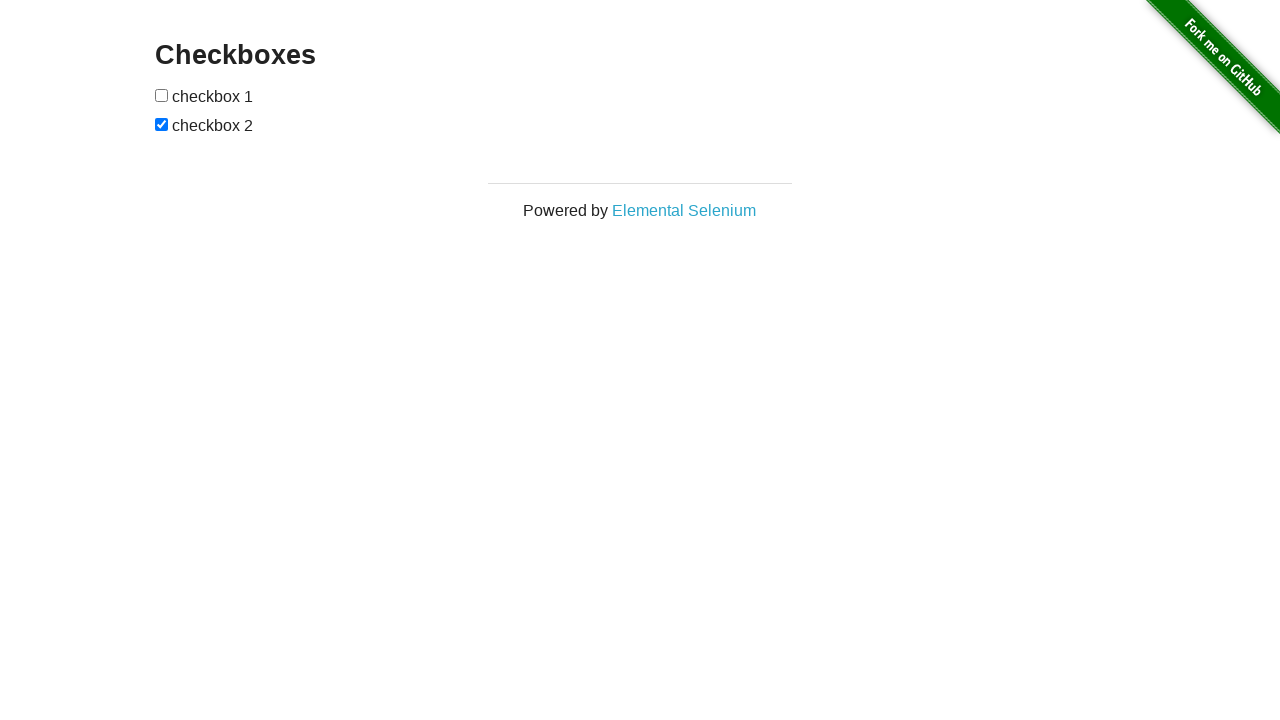

Checked first checkbox state - already unchecked
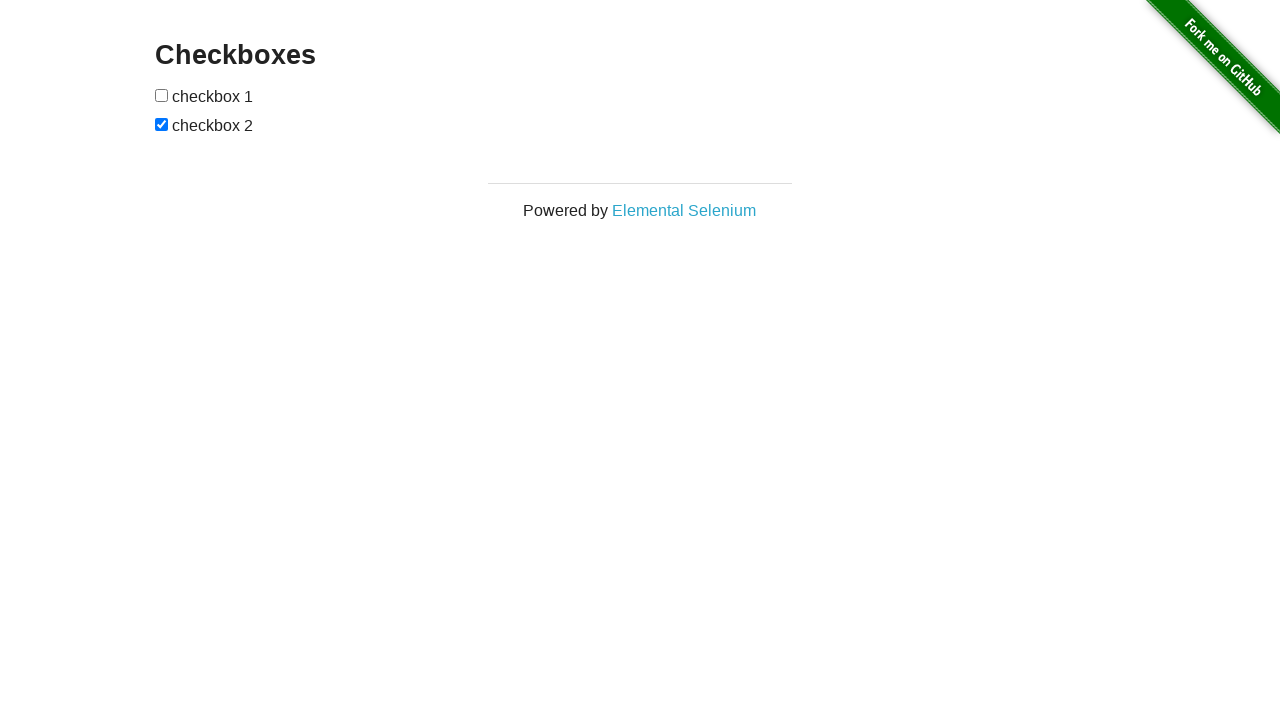

Checked second checkbox state
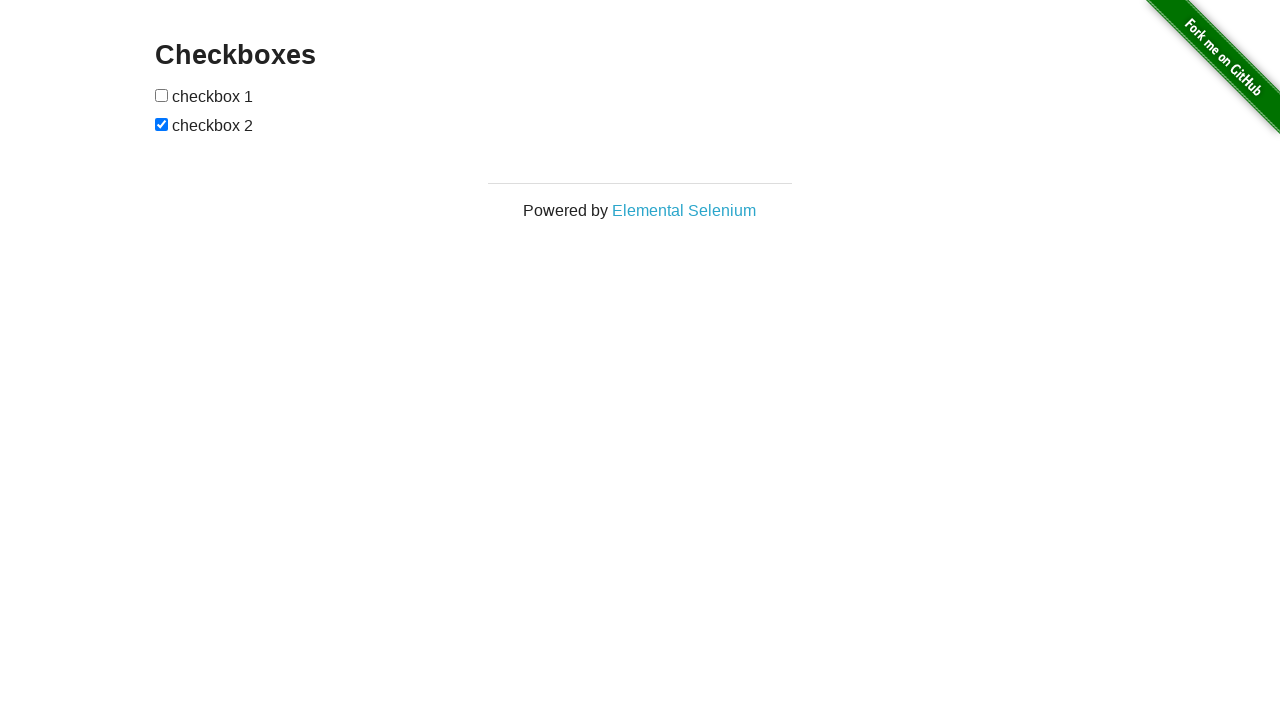

Unchecked second checkbox at (162, 124) on input[type='checkbox'] >> nth=1
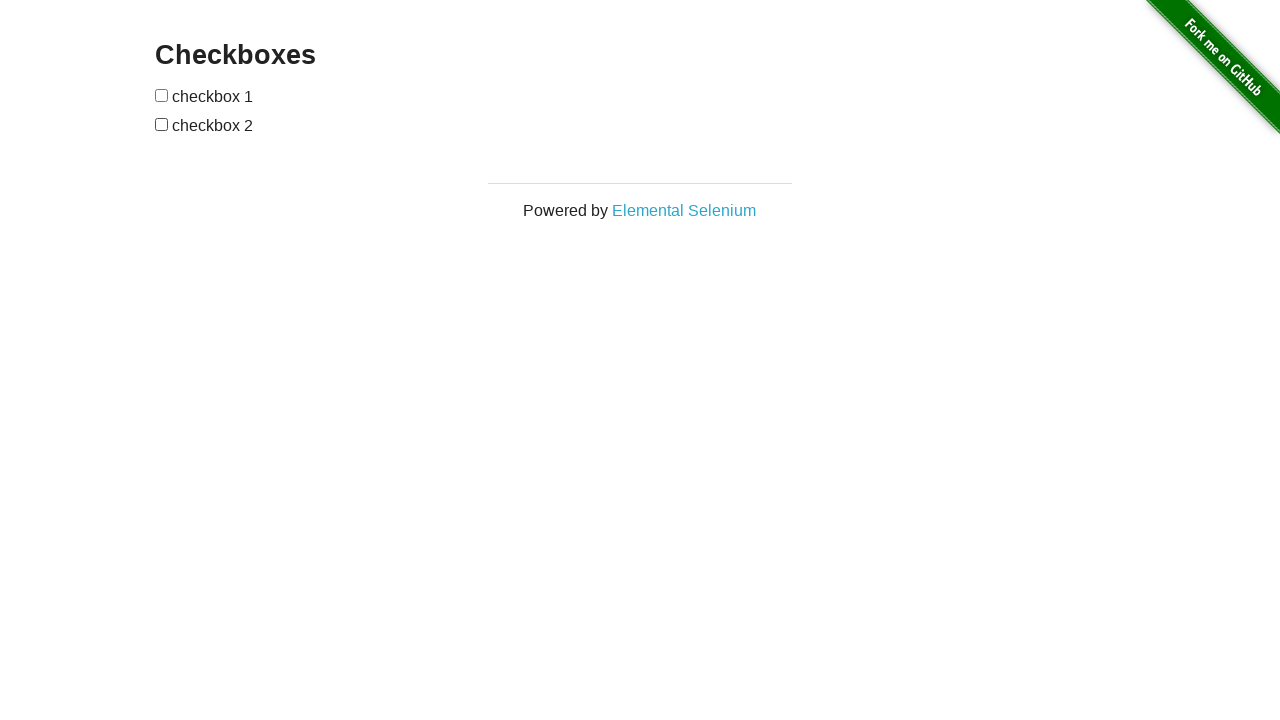

Checked first checkbox at (162, 95) on input[type='checkbox'] >> nth=0
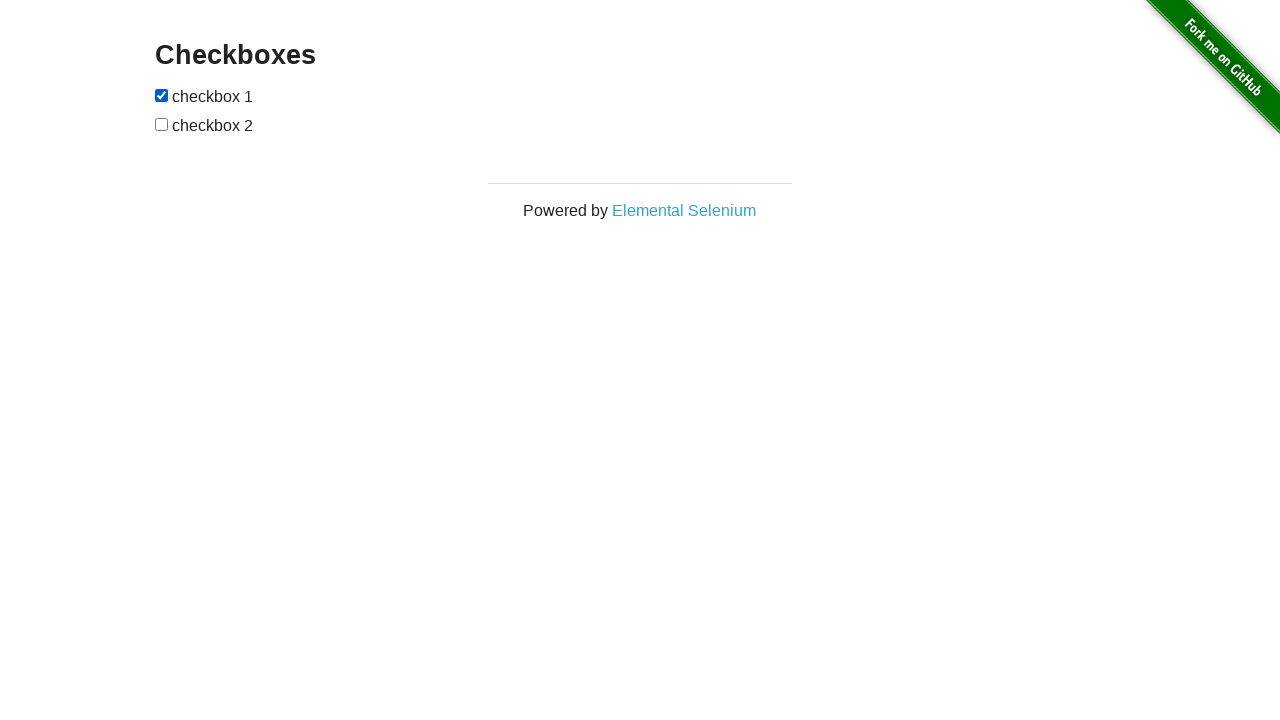

Checked second checkbox at (162, 124) on input[type='checkbox'] >> nth=1
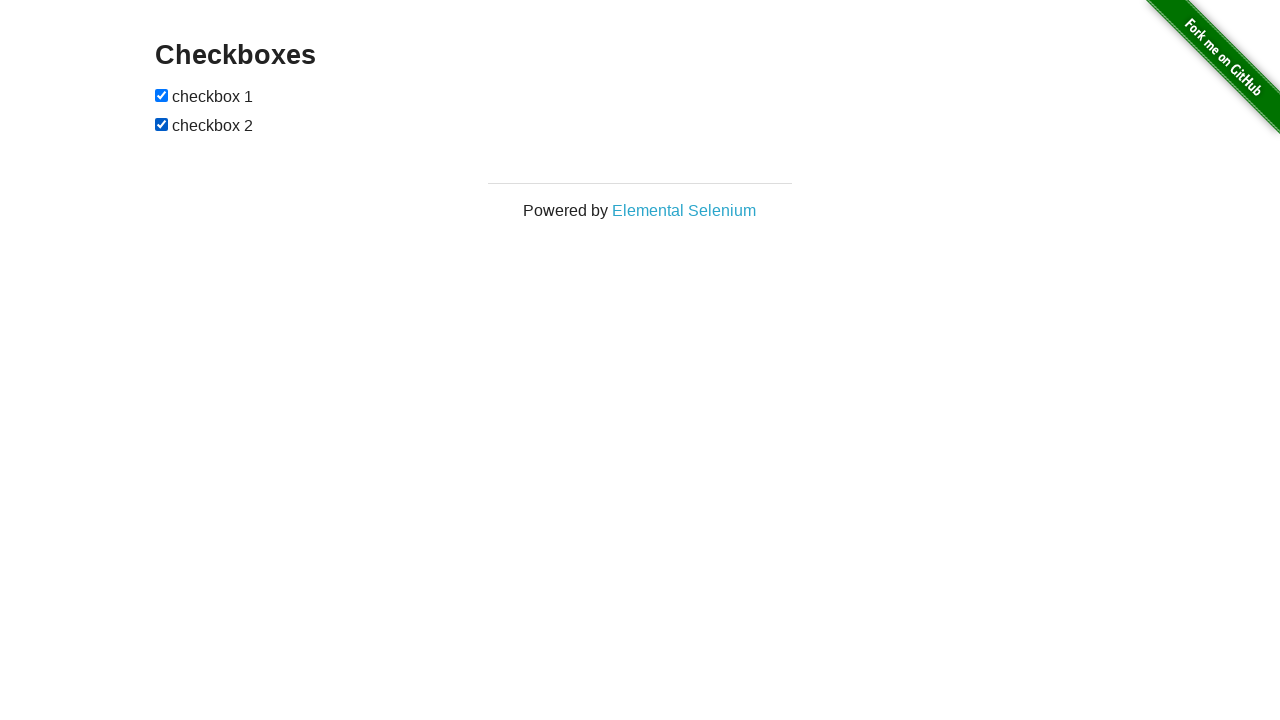

Verified both checkboxes are selected
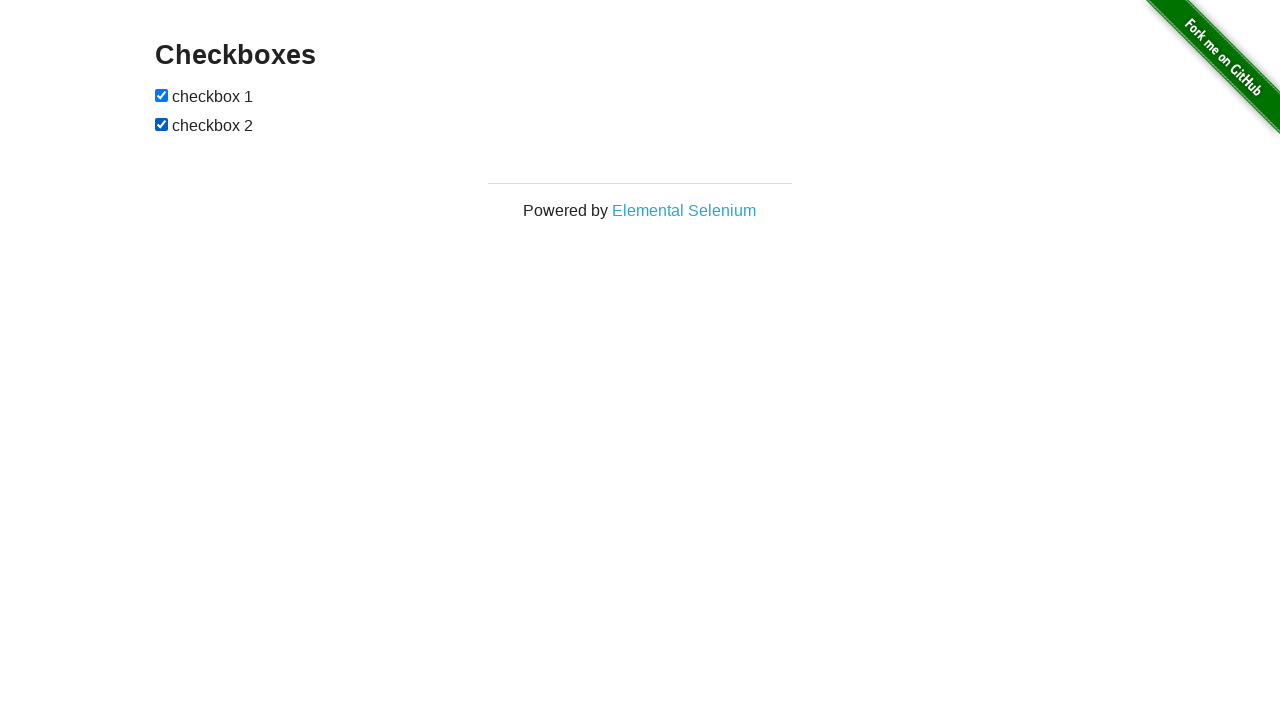

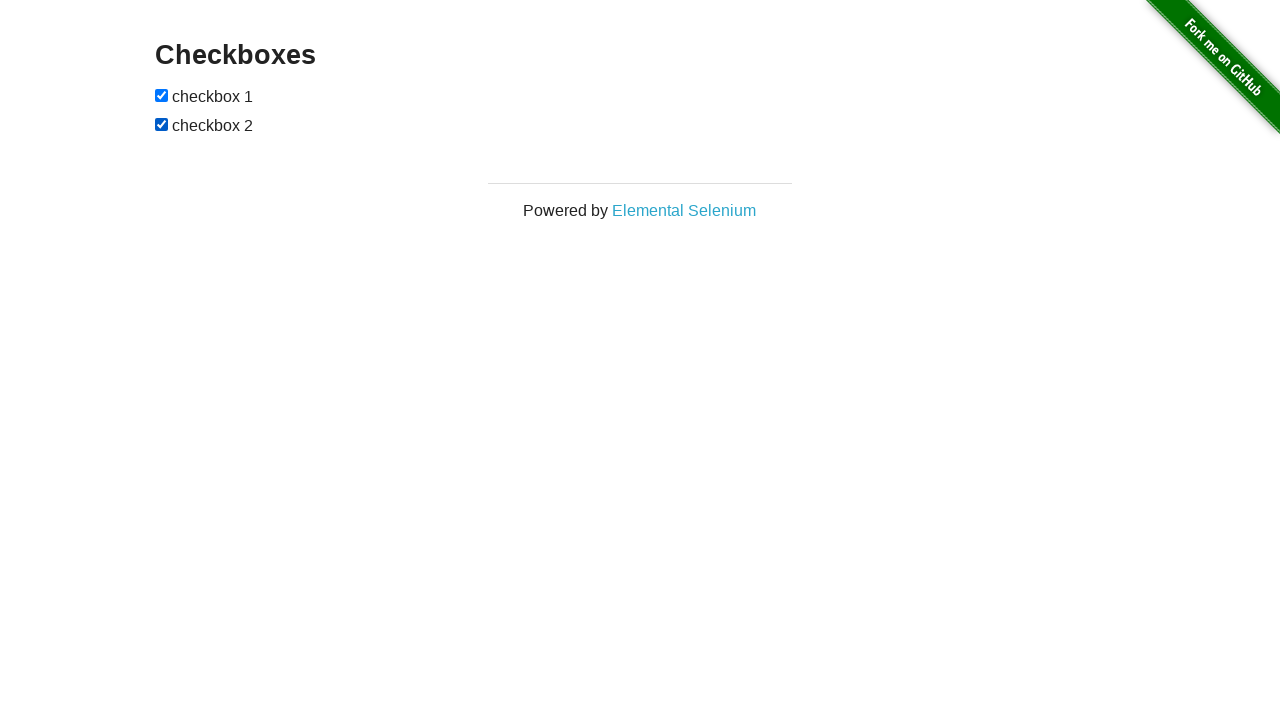